Tests window handling by clicking a link to open a new tab, extracting text from the new tab, switching back to the original tab, and using the extracted text to fill a form field

Starting URL: https://rahulshettyacademy.com/loginpagePractise/

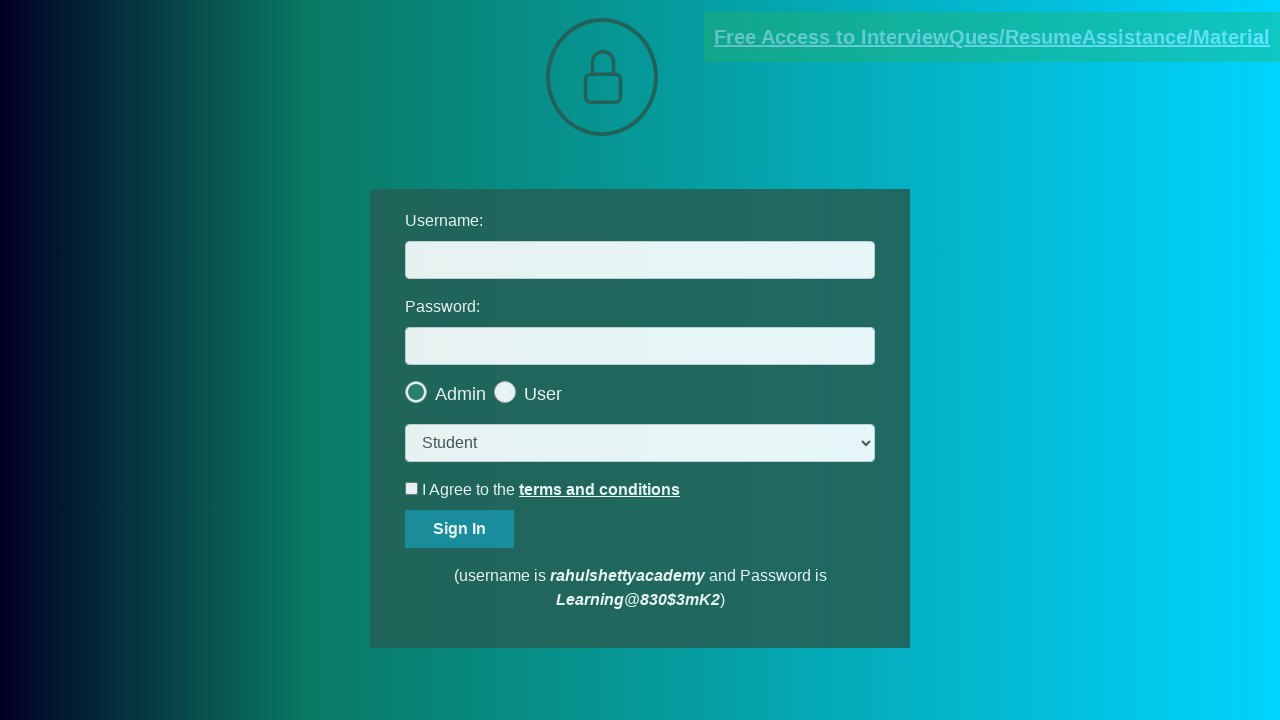

Clicked blinking text link to open new tab at (992, 37) on a.blinkingText
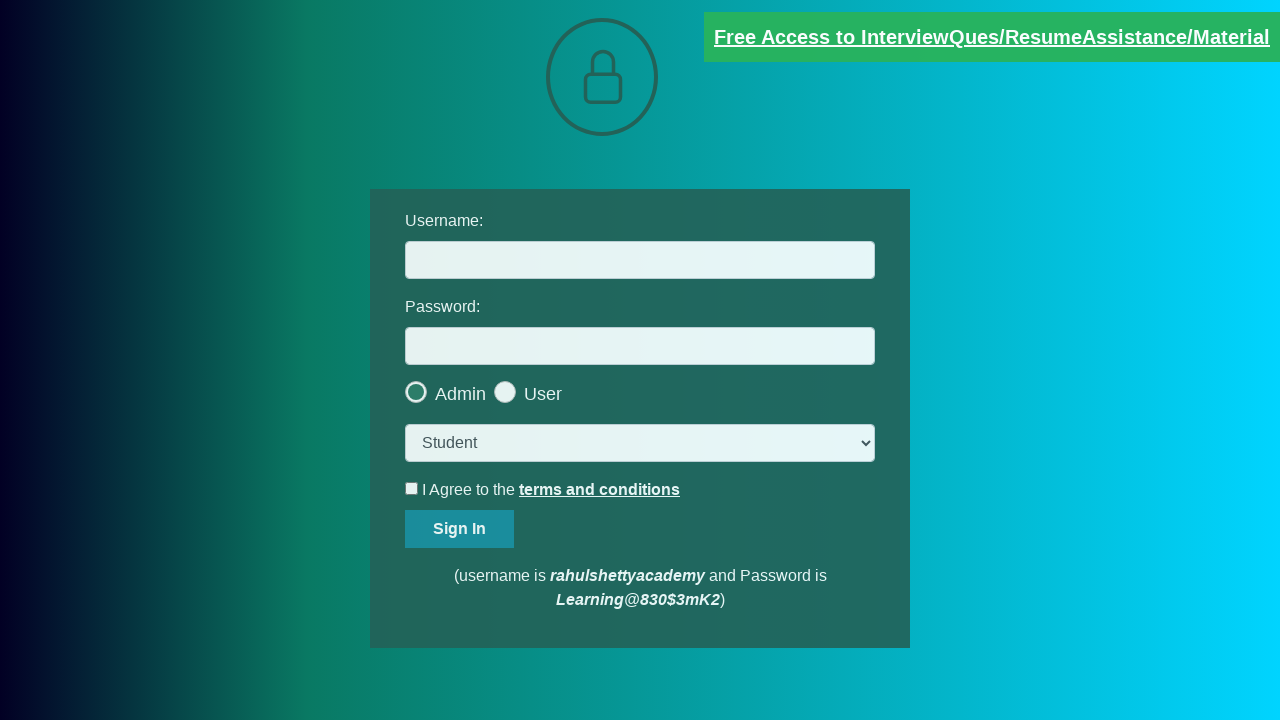

New tab opened and captured
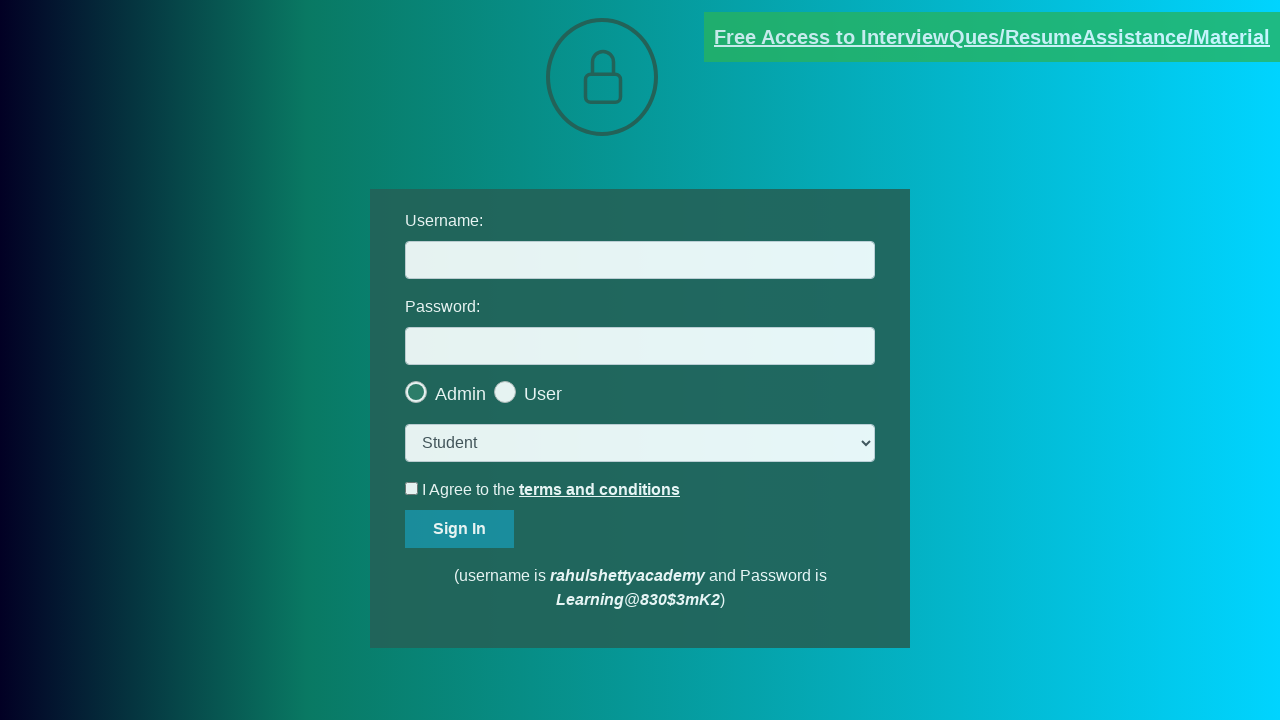

Extracted email text from new tab: mentor@rahulshettyacademy.com
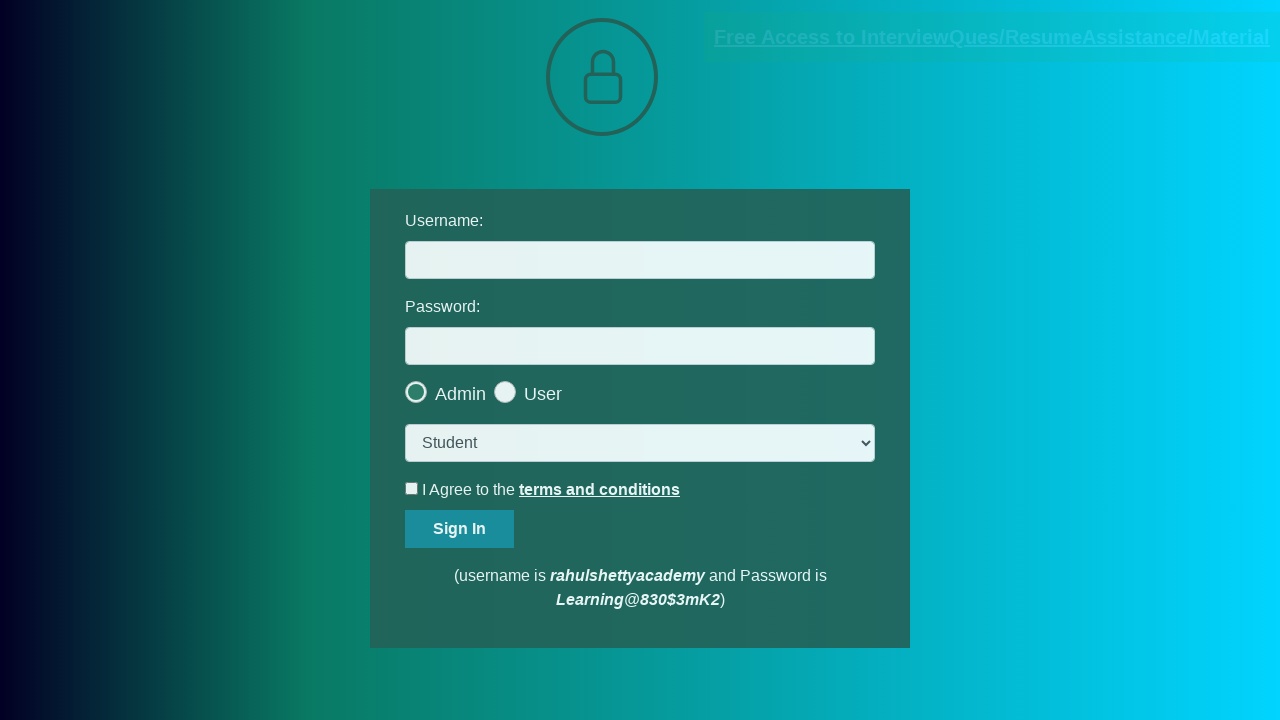

Printed extracted email text to console
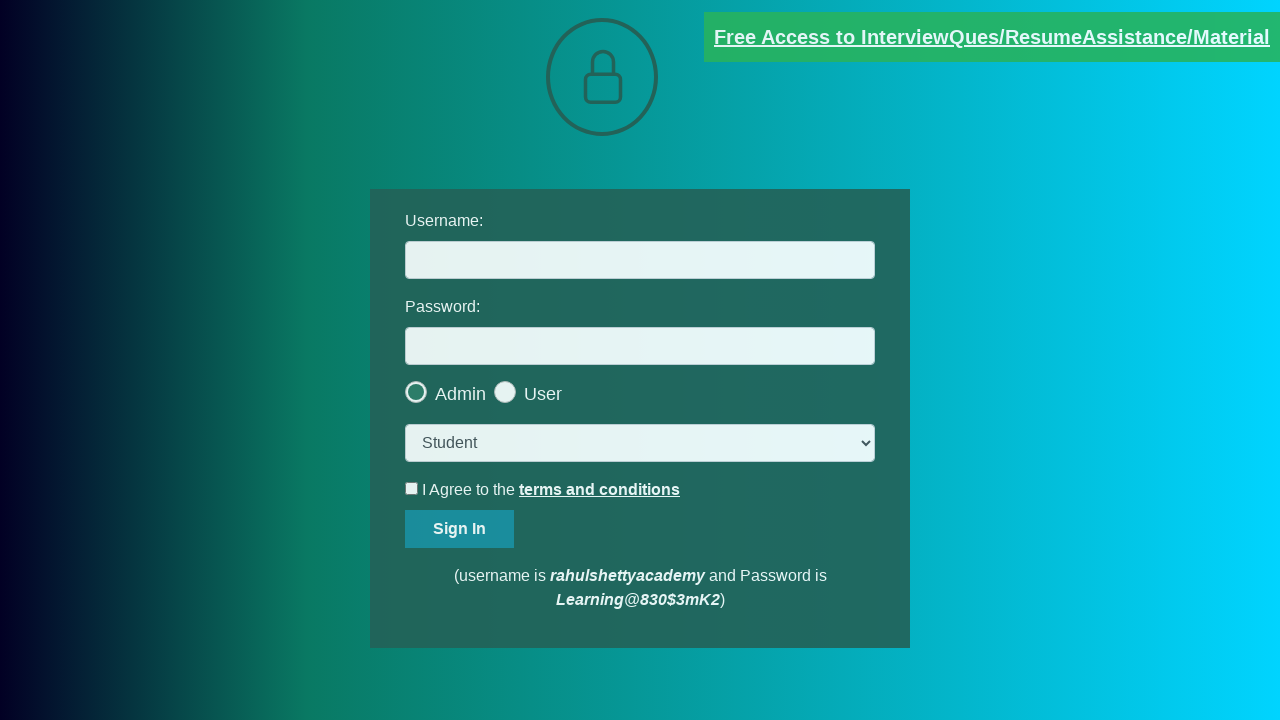

Closed new tab and switched back to original page
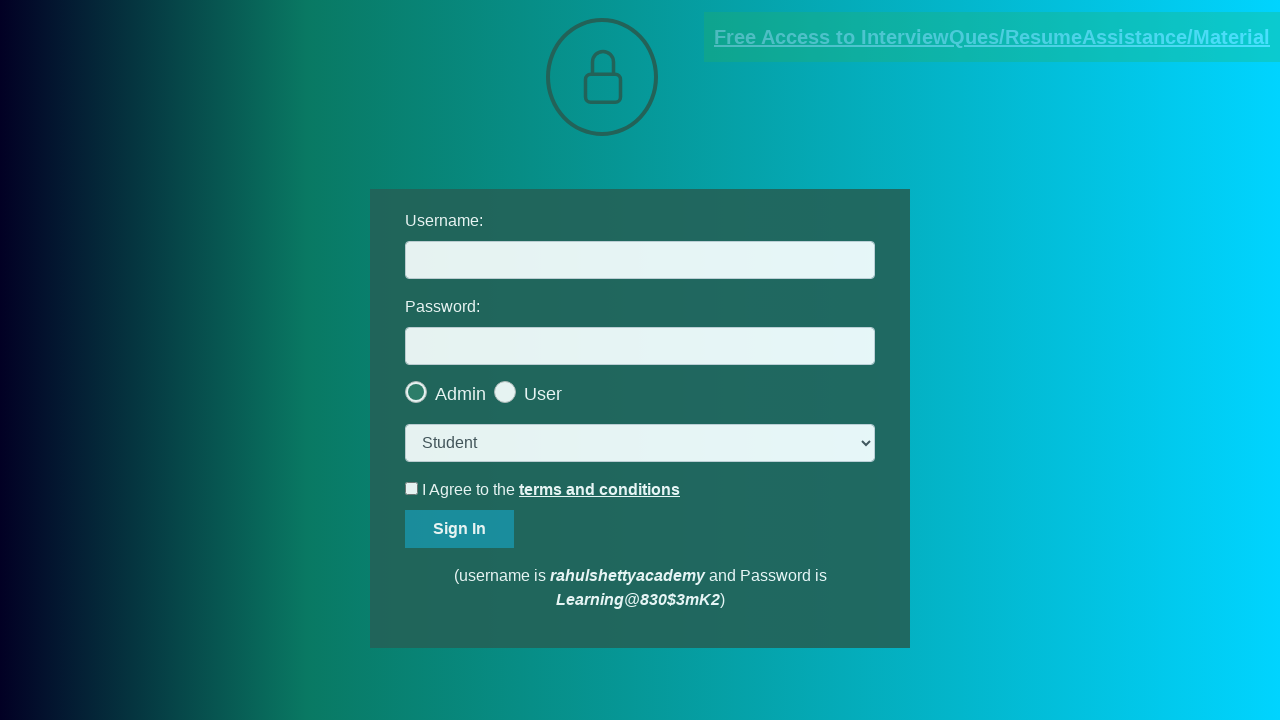

Filled username field with extracted email: mentor@rahulshettyacademy.com on #username
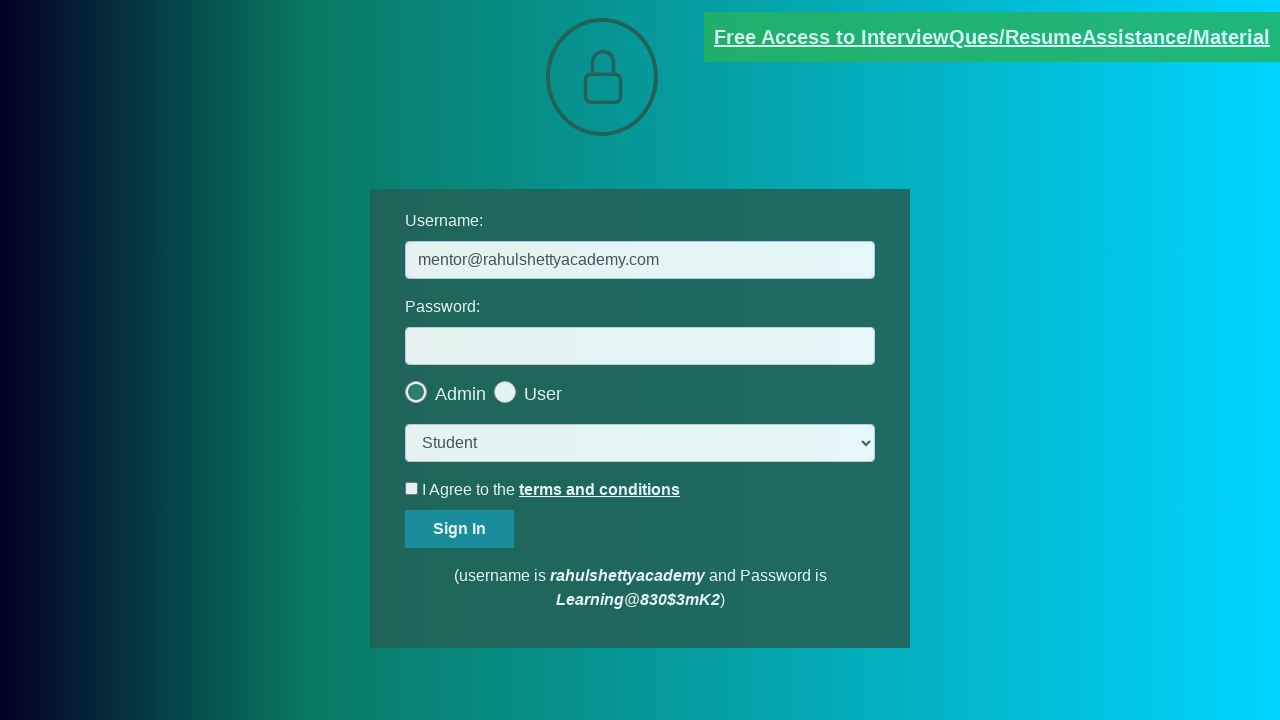

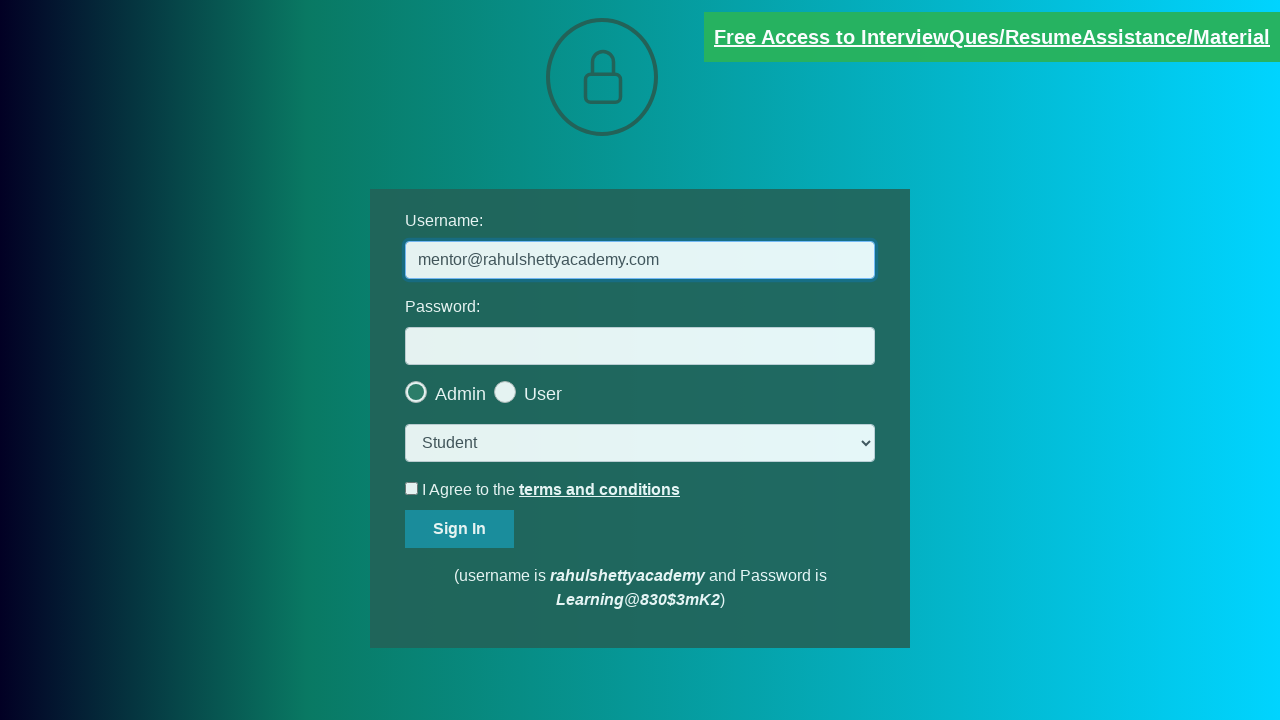